Tests checkbox interactions including basic checkbox selection, selecting multiple course checkboxes by name, and toggling a switch with toast message verification

Starting URL: https://leafground.com/checkbox.xhtml

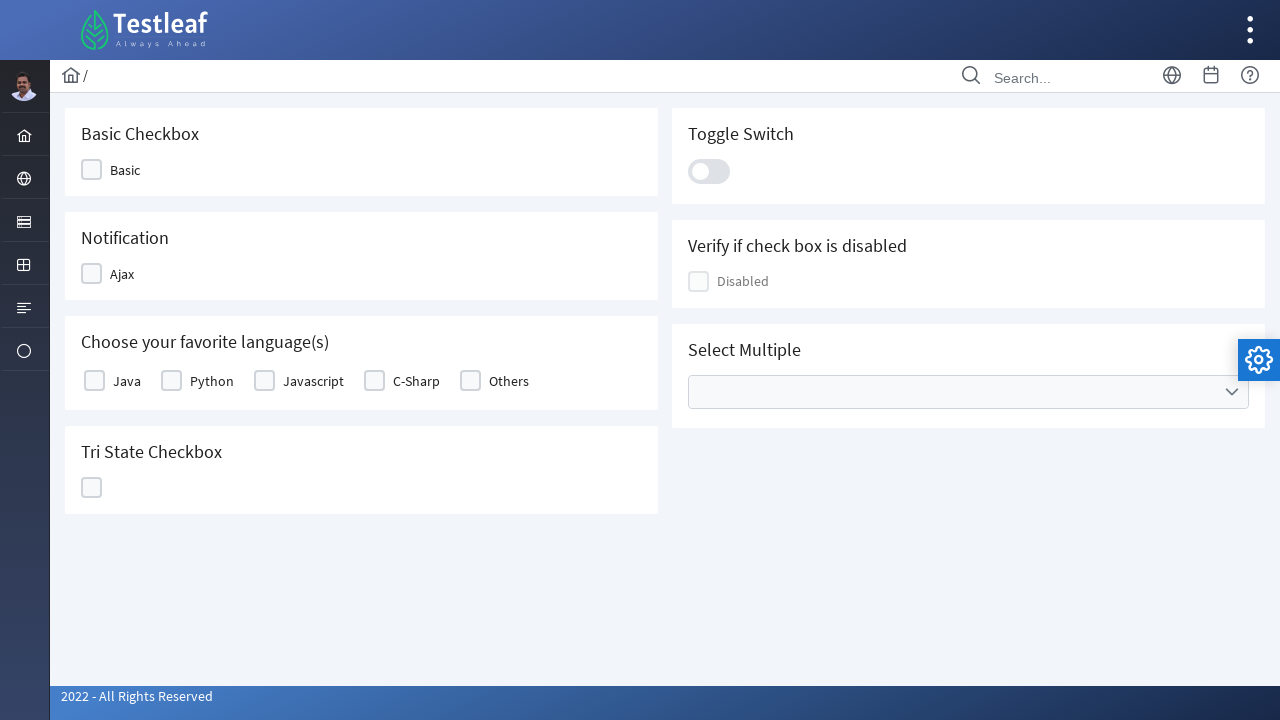

Clicked basic checkbox at (92, 170) on xpath=//*[@id='j_idt87:j_idt89']//div[contains(@class,'ui-chkbox-box')]
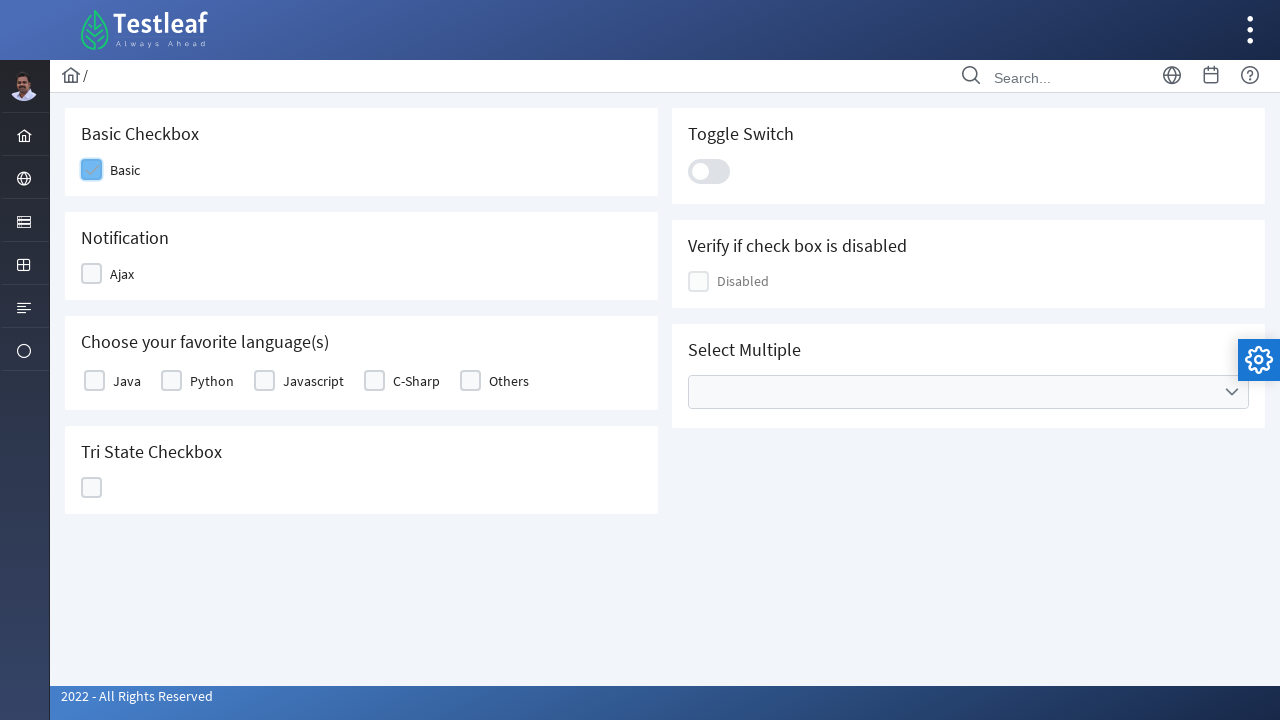

Selected course checkbox for 'javascript' at (264, 381) on //*[@id='j_idt87:basic']//td[3]//div[contains(@class,'ui-chkbox-box')]
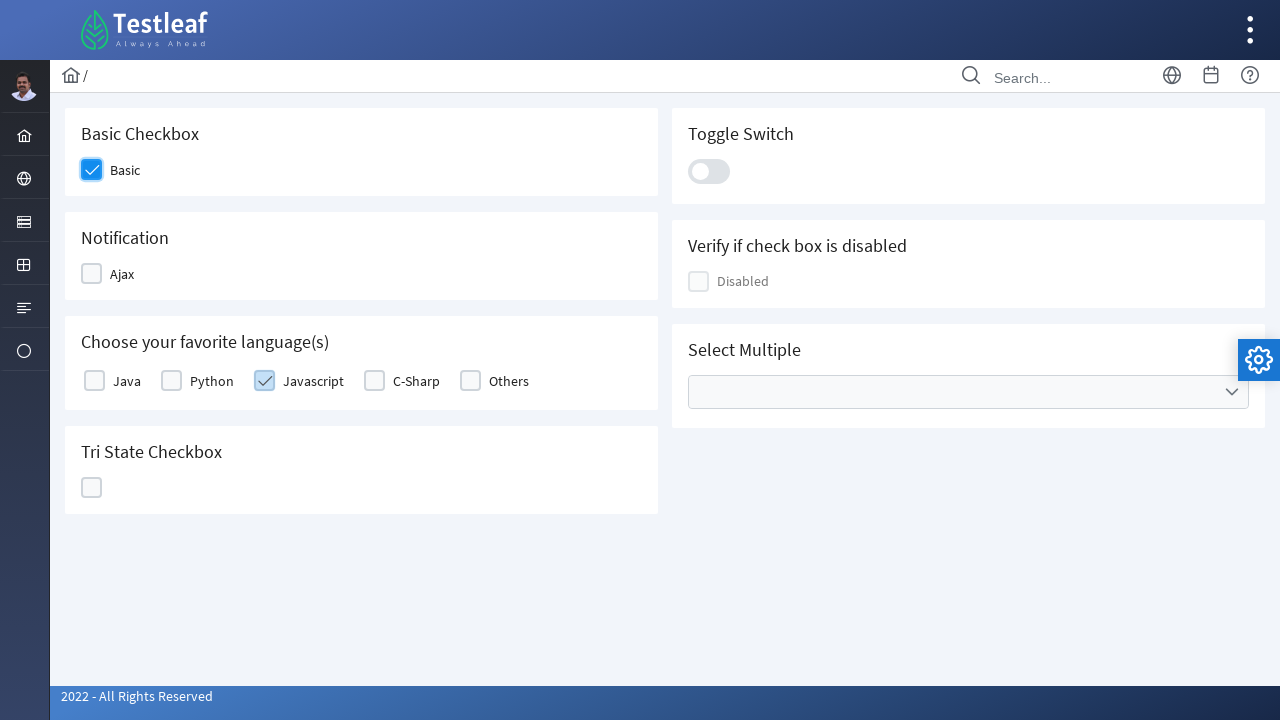

Selected course checkbox for 'Others' at (470, 381) on //*[@id='j_idt87:basic']//td[5]//div[contains(@class,'ui-chkbox-box')]
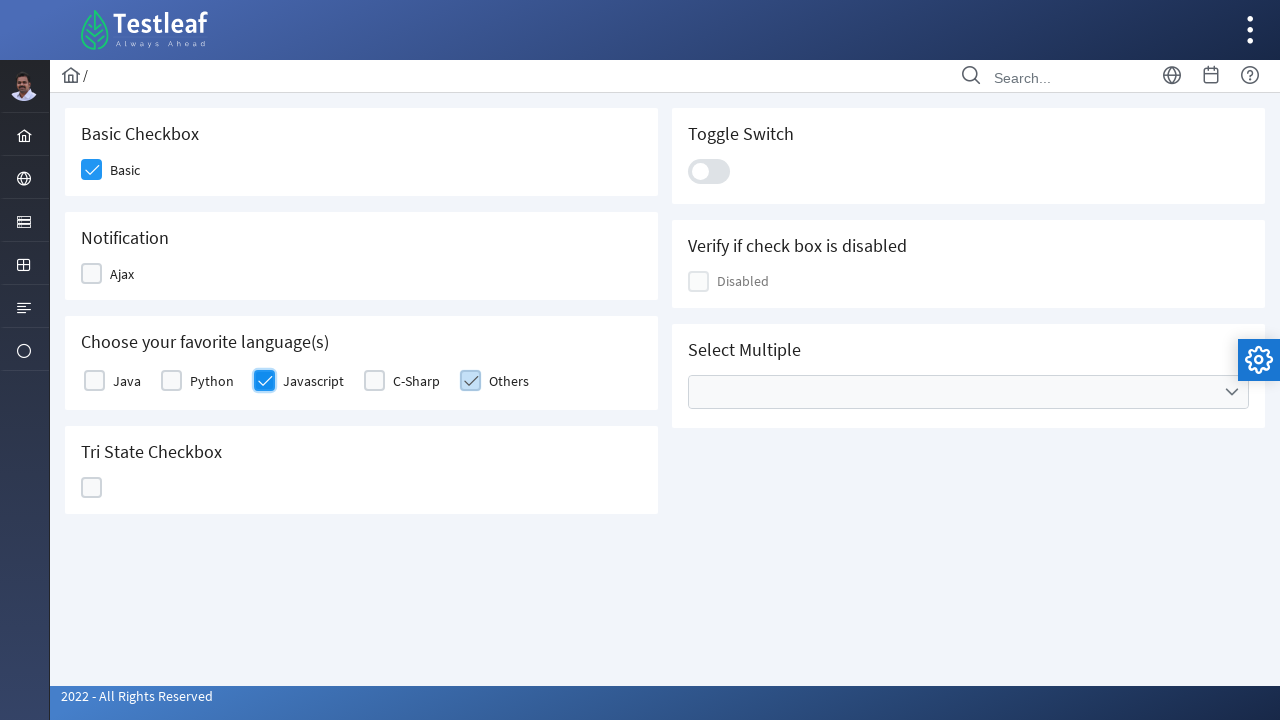

Selected course checkbox for 'Python' at (172, 381) on //*[@id='j_idt87:basic']//td[2]//div[contains(@class,'ui-chkbox-box')]
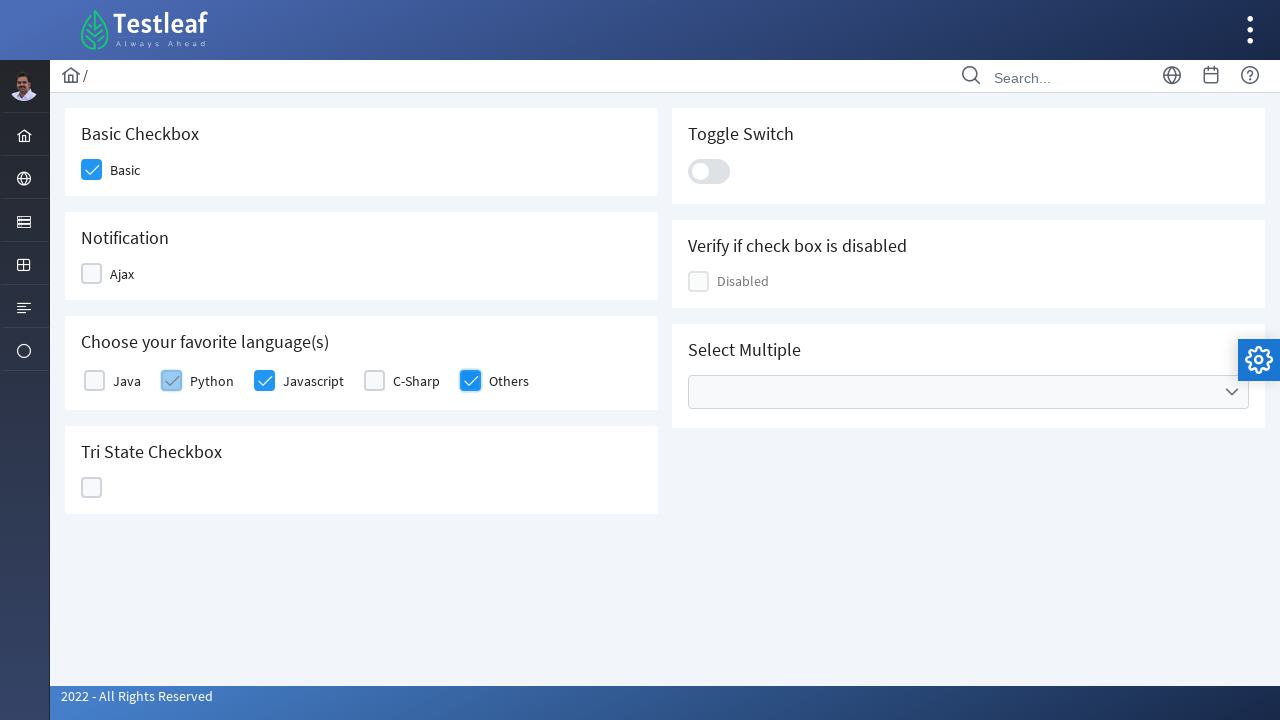

Clicked toggle switch to enable at (709, 171) on xpath=//*[@id='j_idt87:j_idt100']//div[@class='ui-toggleswitch-slider']
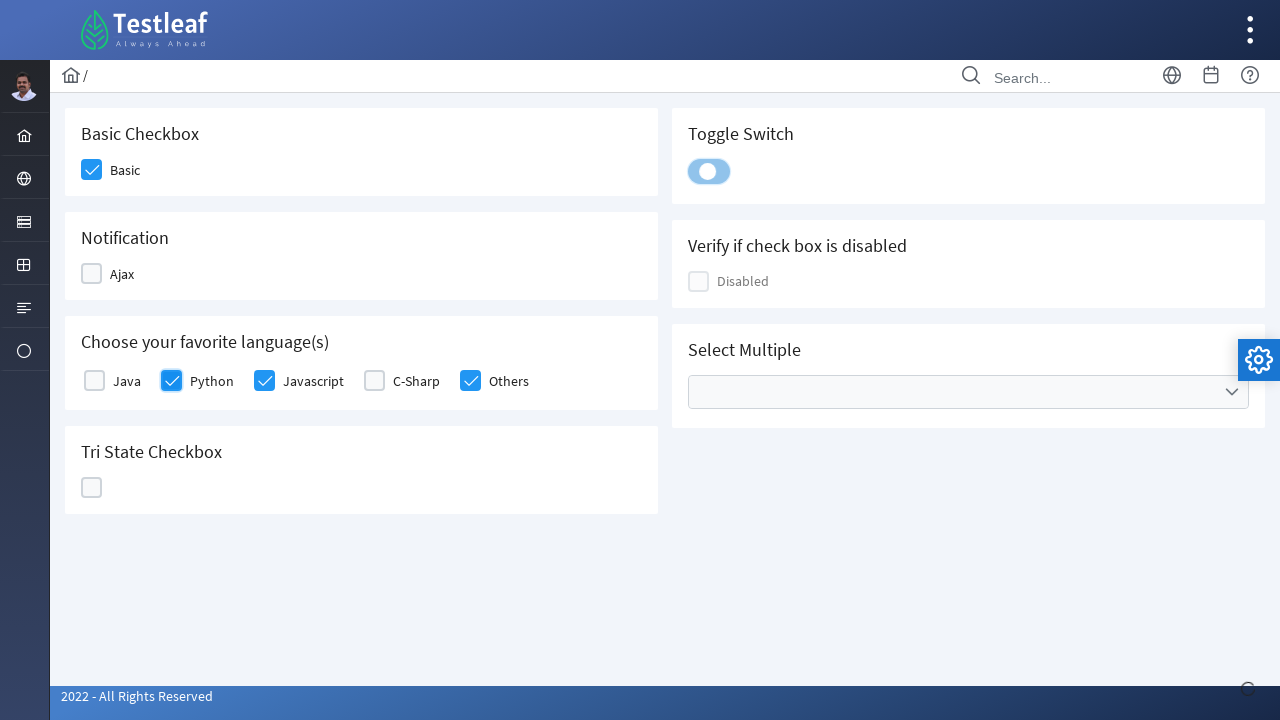

Toast message appeared after toggling switch
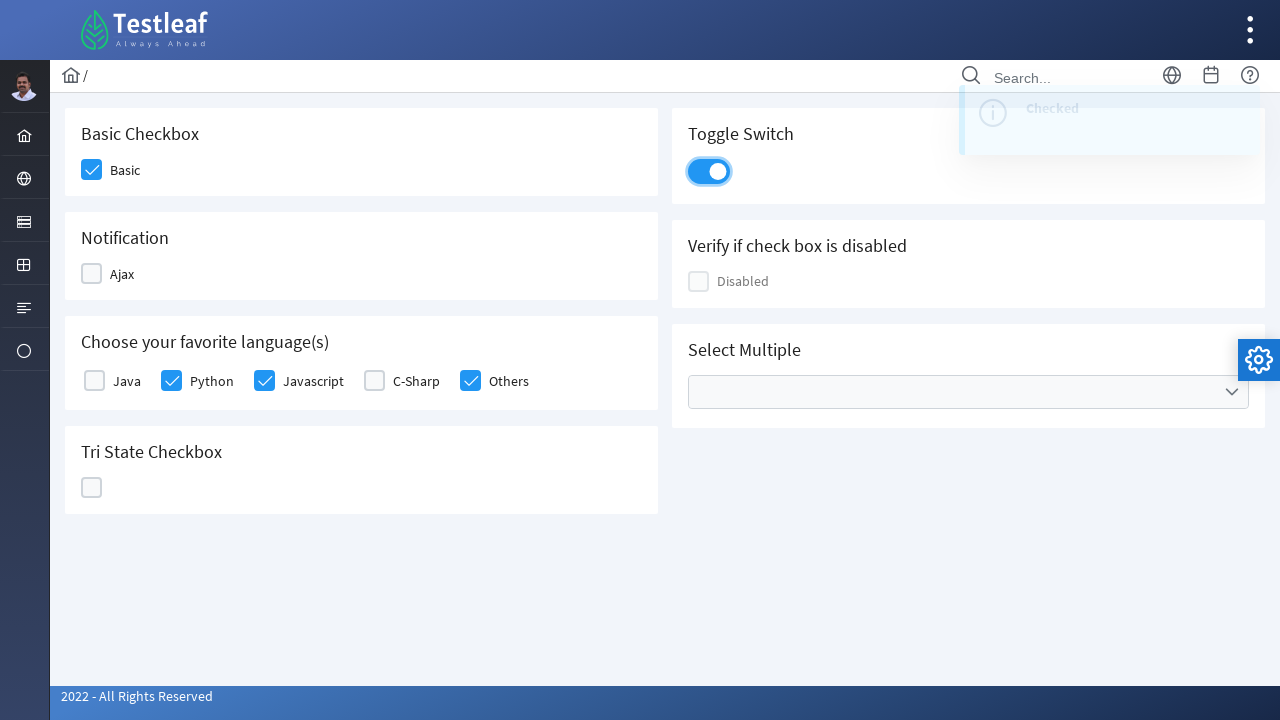

Toast message disappeared
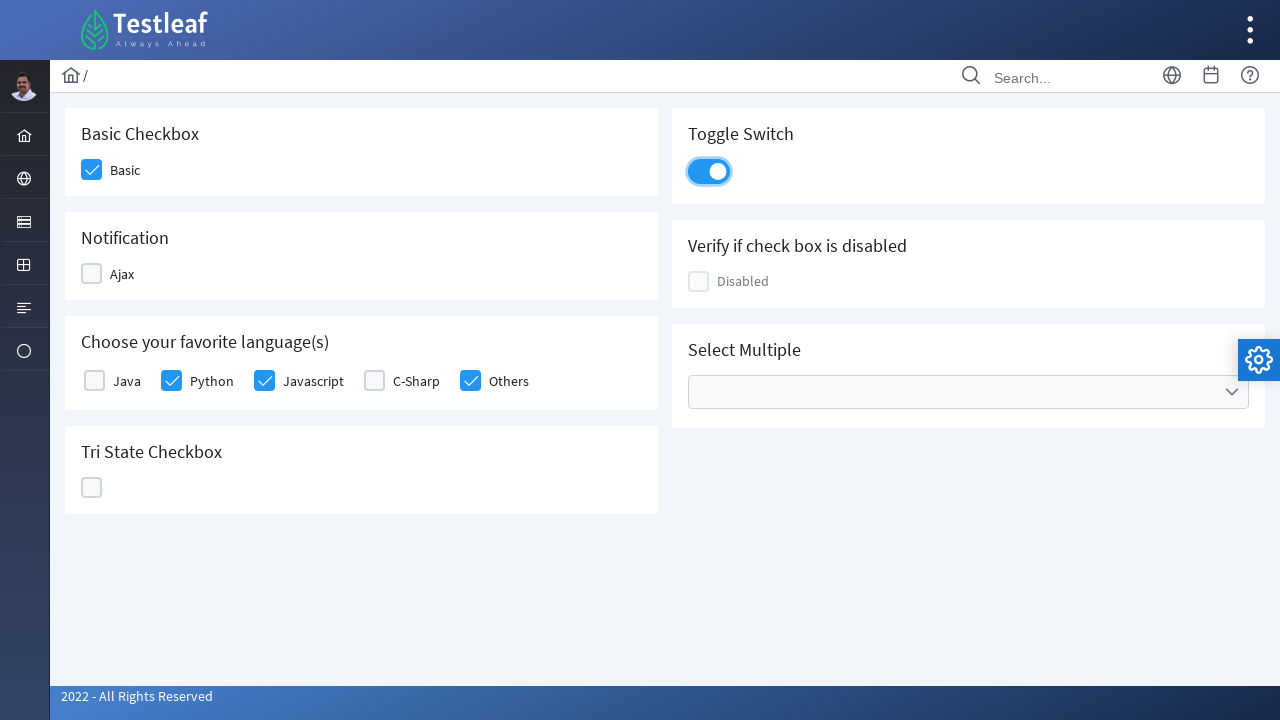

Clicked toggle switch to disable at (709, 171) on xpath=//*[@id='j_idt87:j_idt100']//div[@class='ui-toggleswitch-slider']
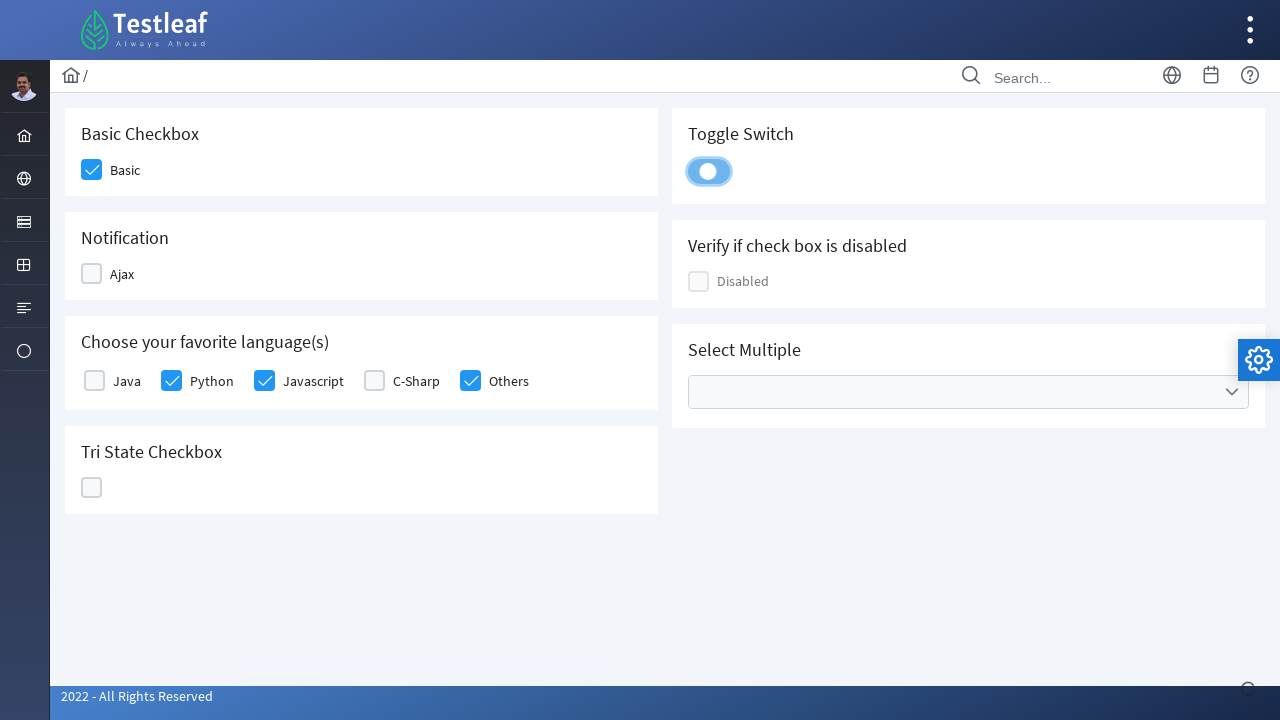

Toast message appeared after toggling switch off
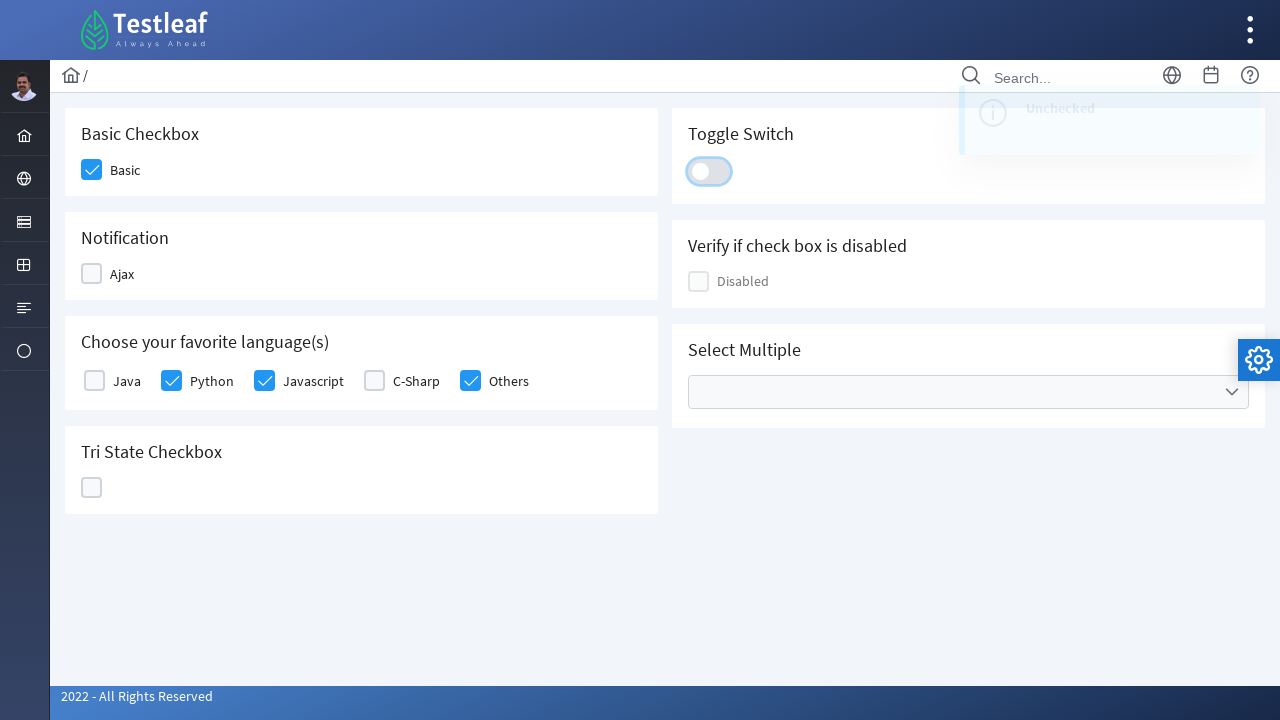

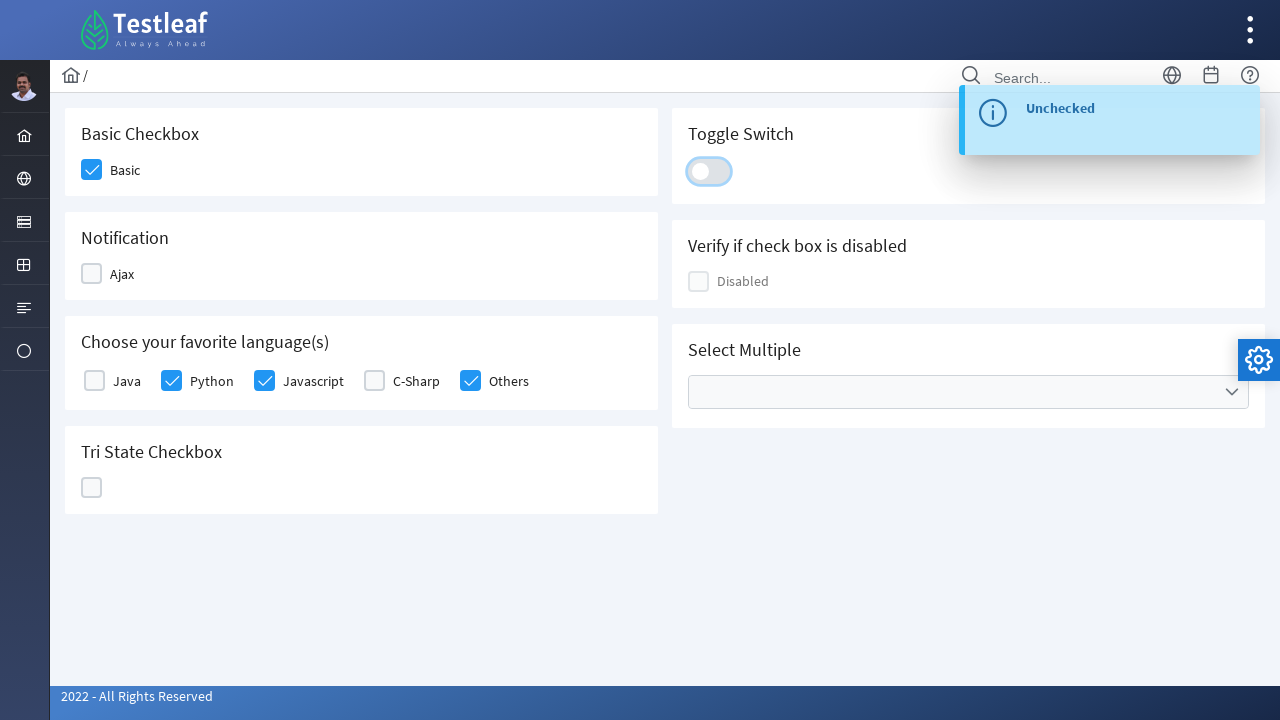